Clicks on the Grocery category link in the Target homepage navigation

Starting URL: https://www.target.com

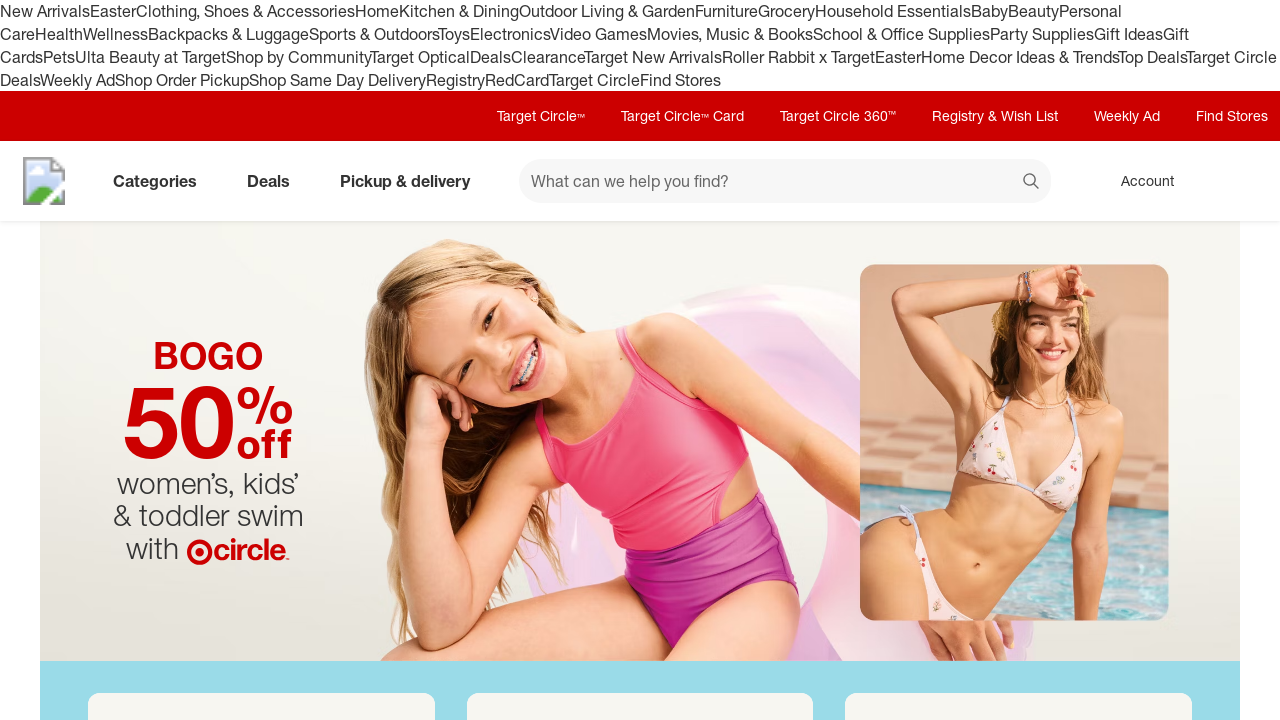

Navigated to Target homepage
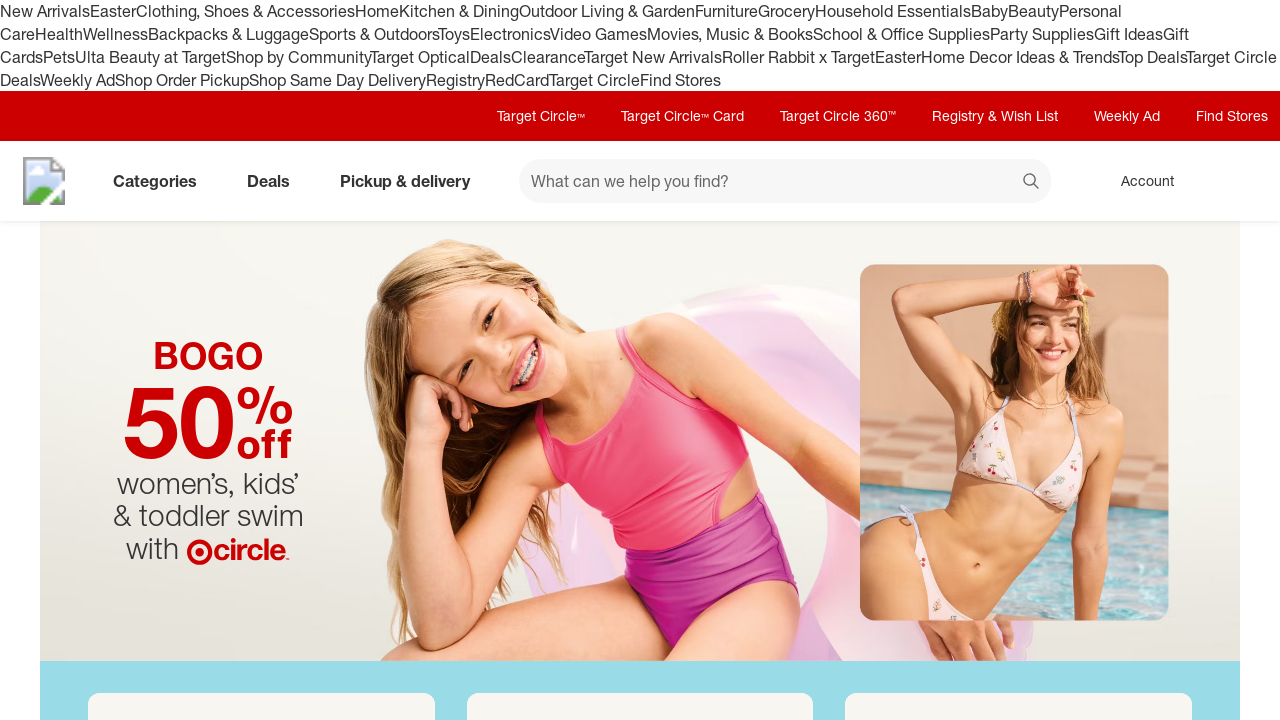

Clicked on the Grocery category link in the Target homepage navigation at (786, 11) on a:text('Grocery')
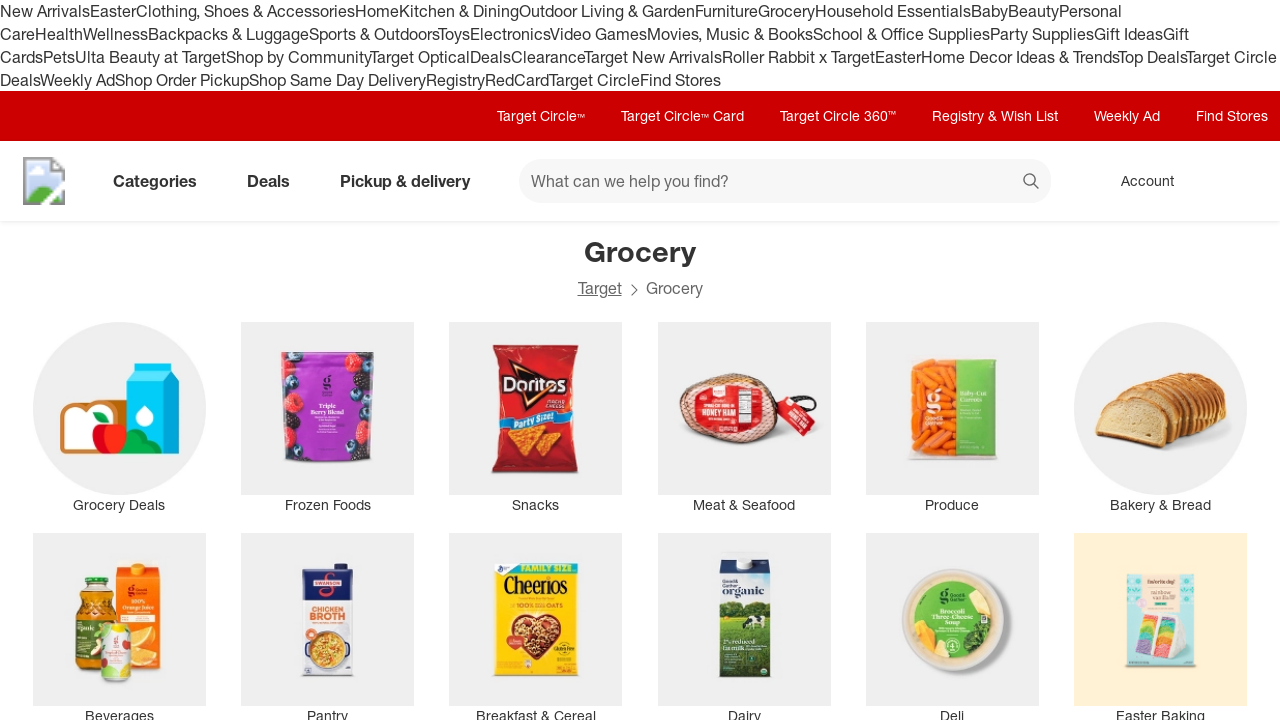

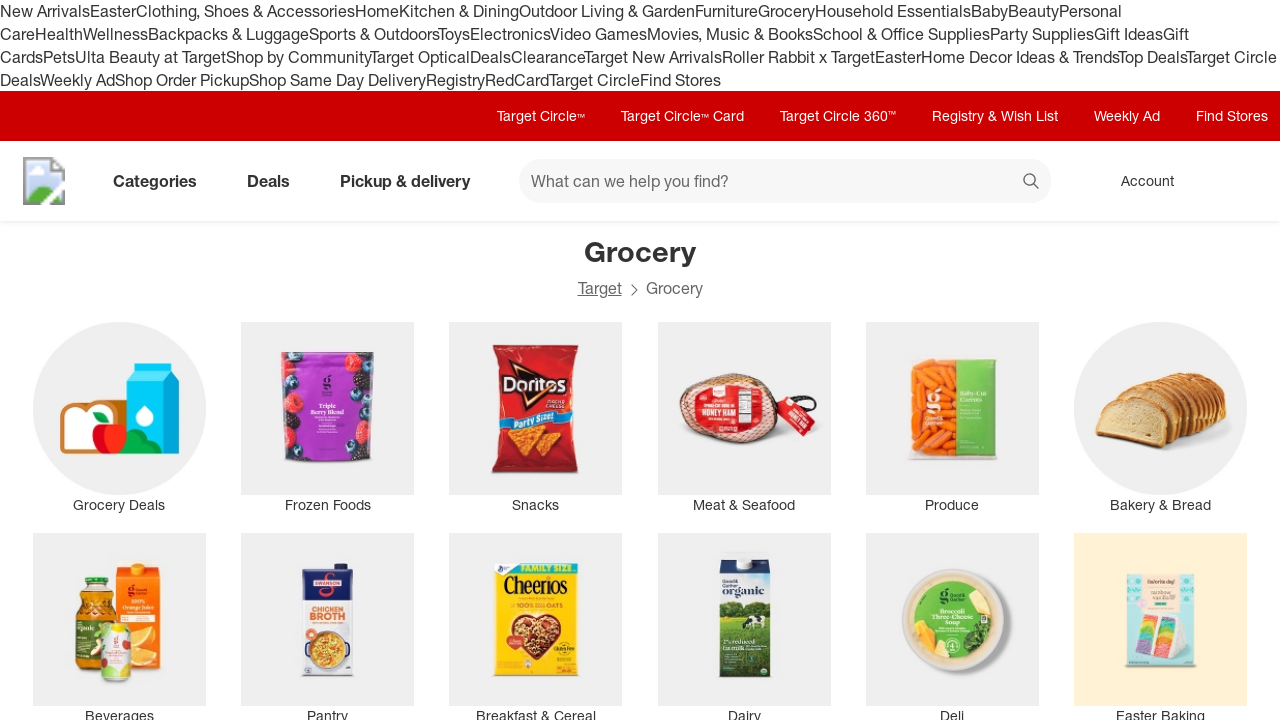